Tests inserting the owner's name into the owner name input field.

Starting URL: https://test-a-pet.vercel.app/

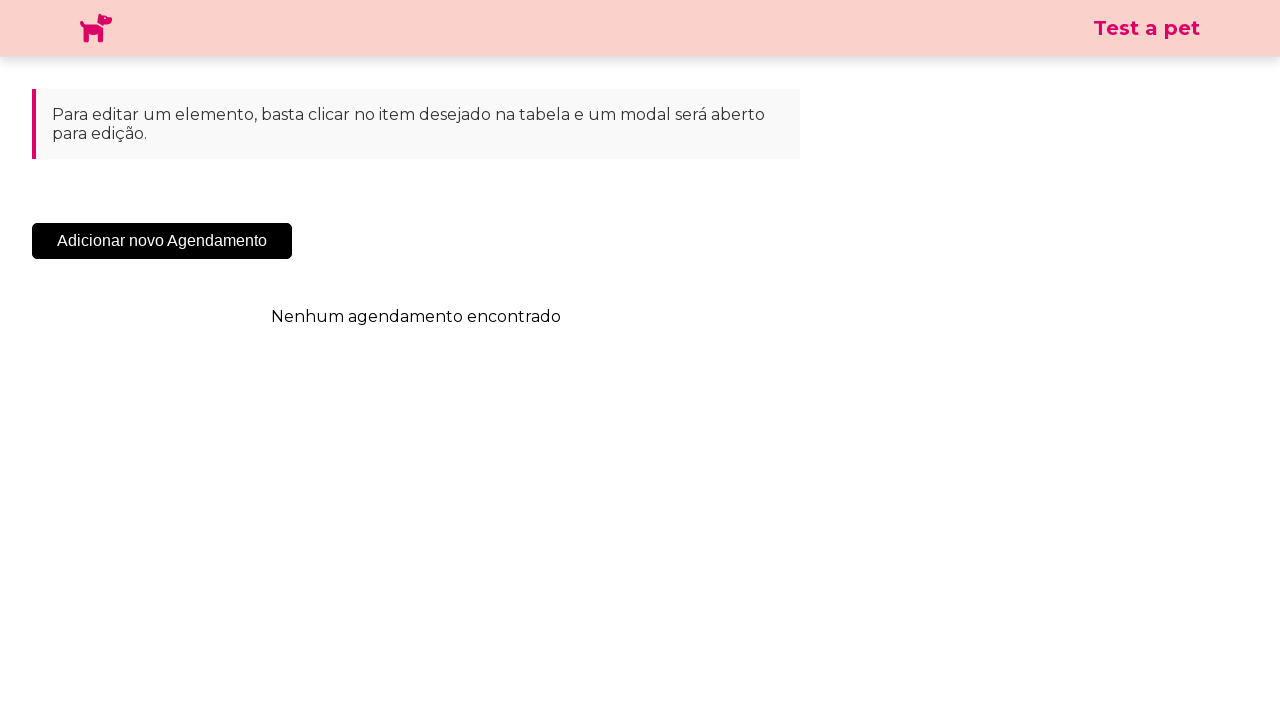

Clicked the 'Adicionar Novo Agendamento' button at (162, 241) on .sc-cHqXqK.kZzwzX
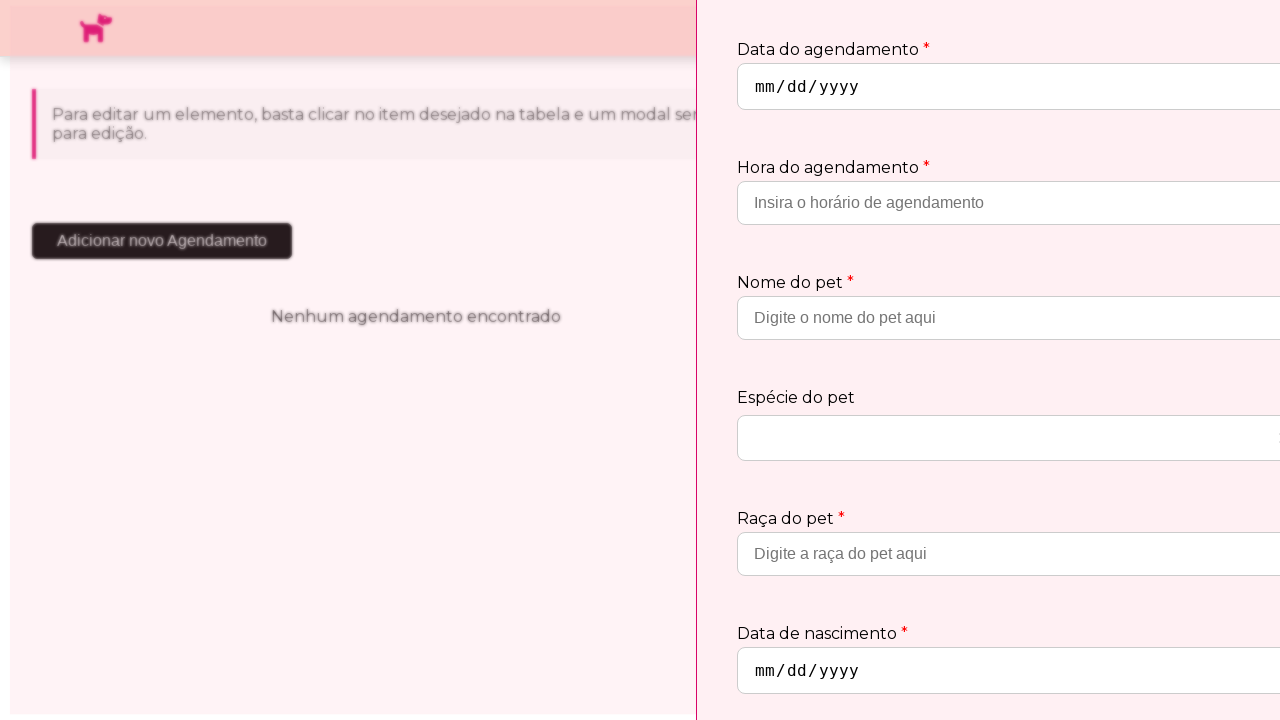

Modal appeared and became visible
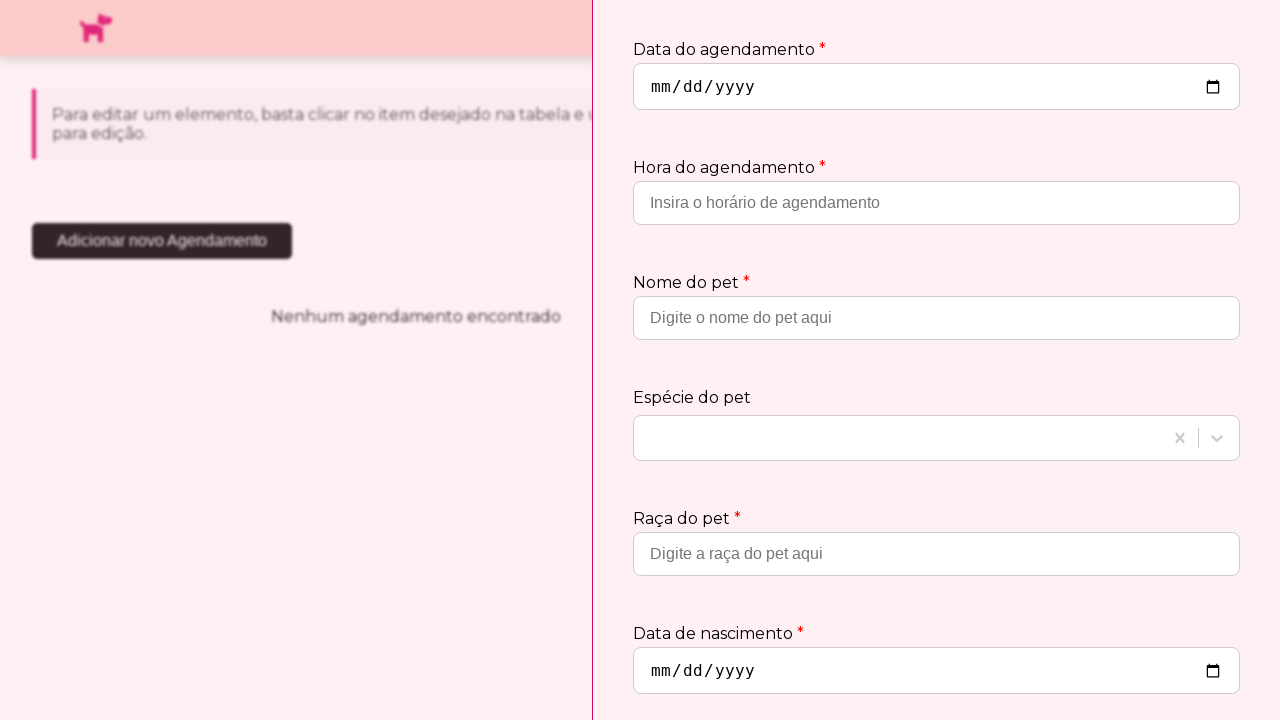

Filled owner name field with 'Carlos Eduardo Silva' on input[placeholder='Insira o nome do proprietário']
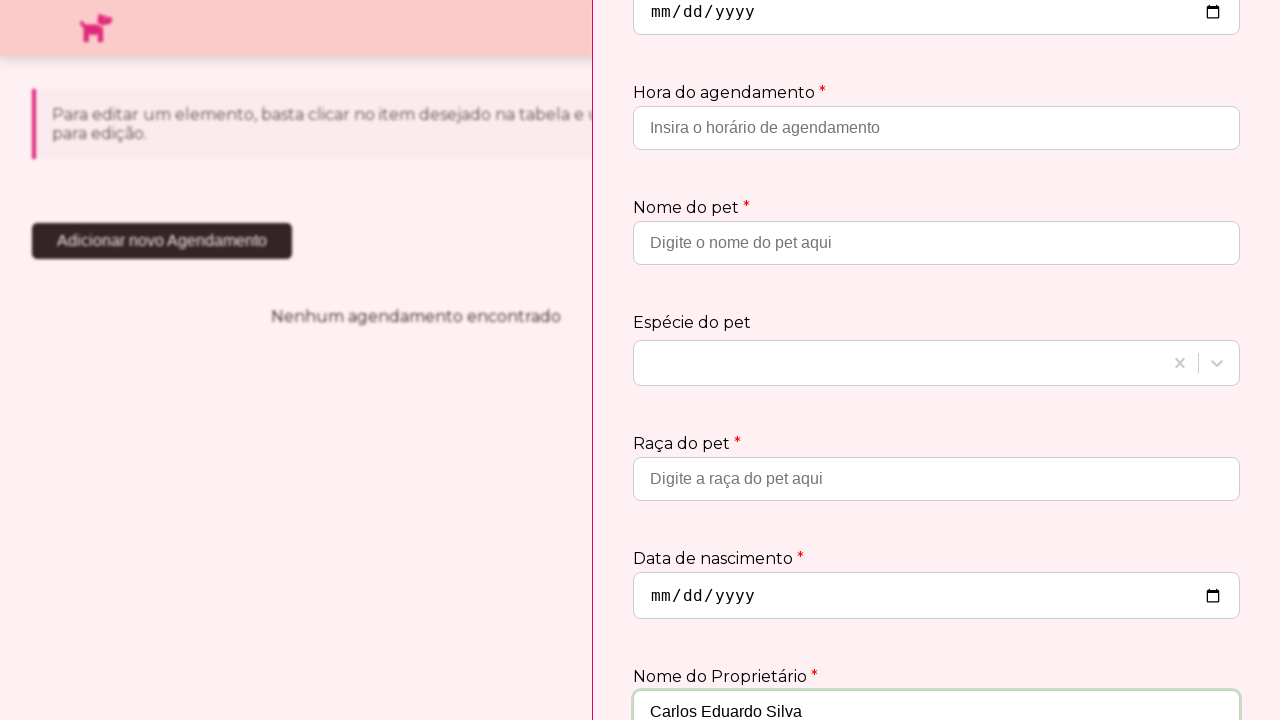

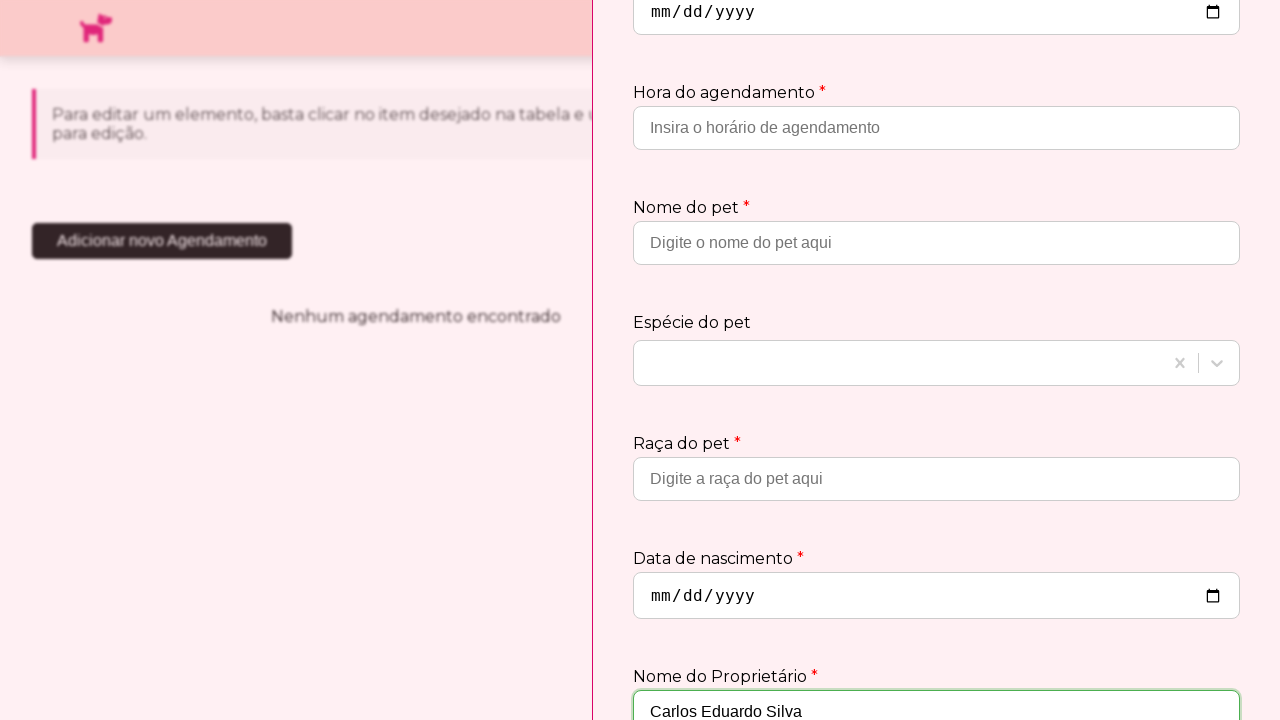